Tests alert dialog by clicking a button that triggers an alert and accepting it

Starting URL: https://antoniotrindade.com.br/treinoautomacao/elementsweb.html

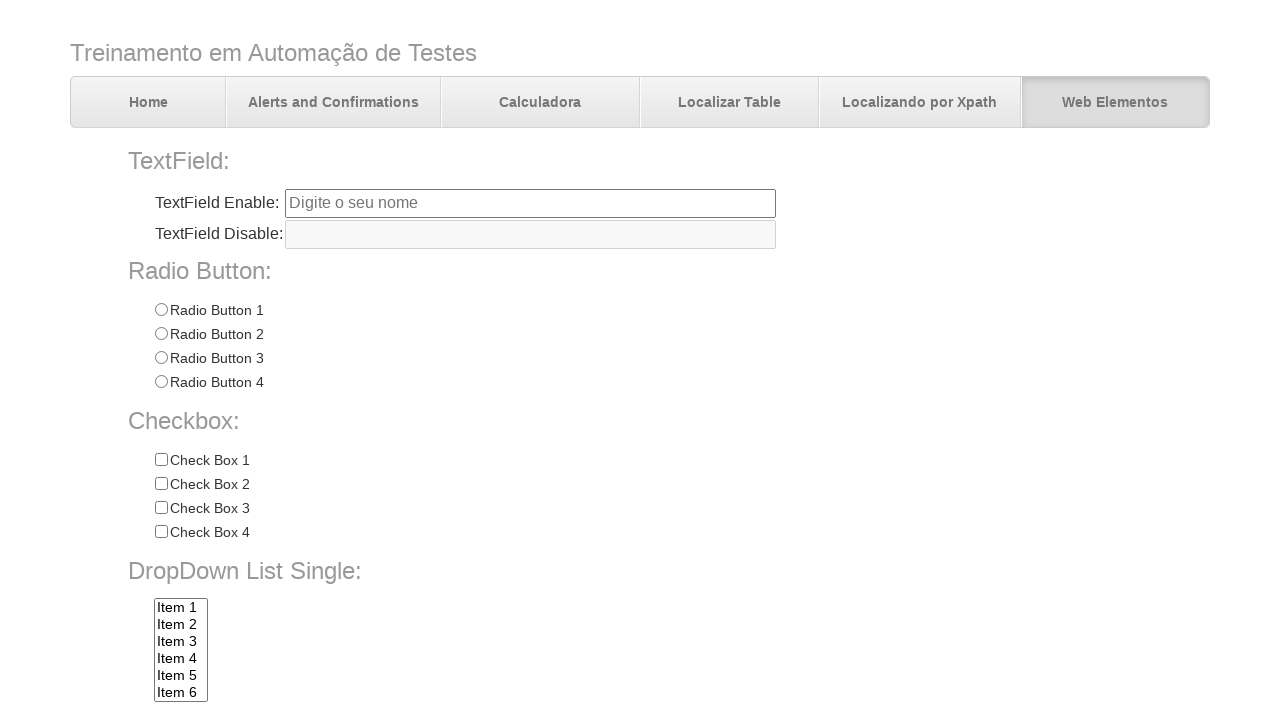

Set up dialog handler to accept alerts with message 'Eu sou um alerta!'
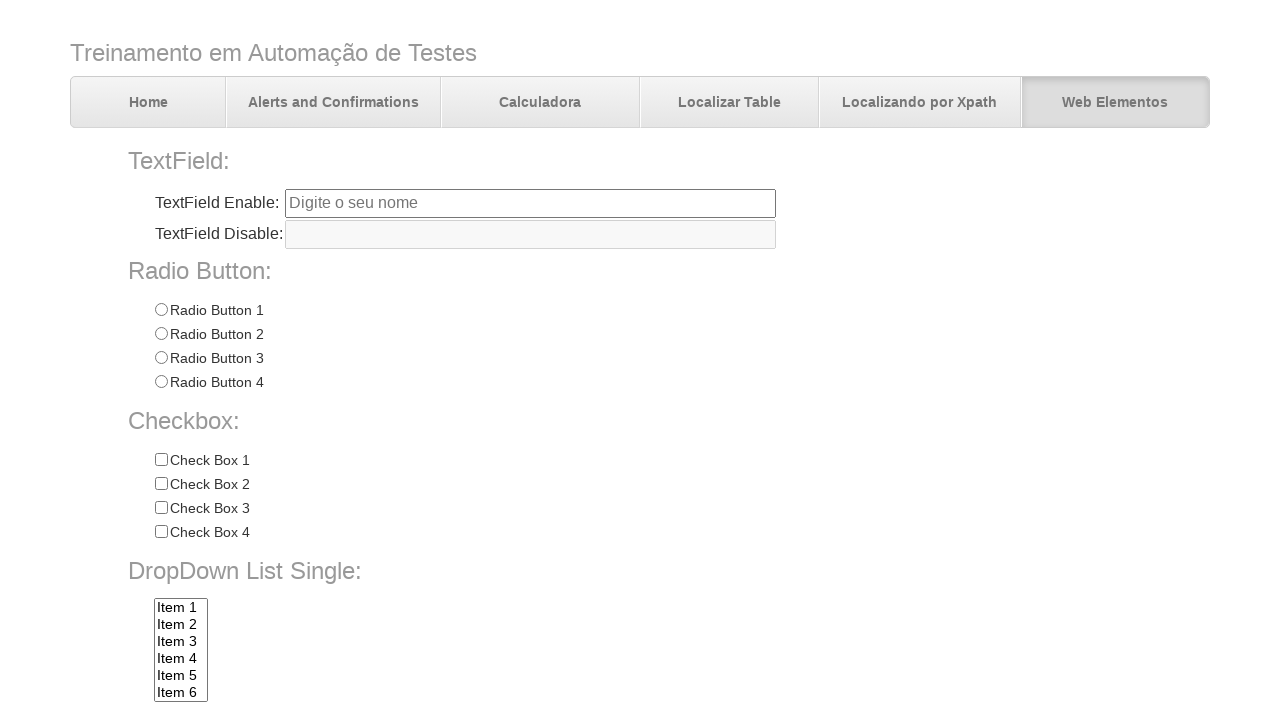

Clicked alert button to trigger alert dialog at (366, 644) on input[name='alertbtn']
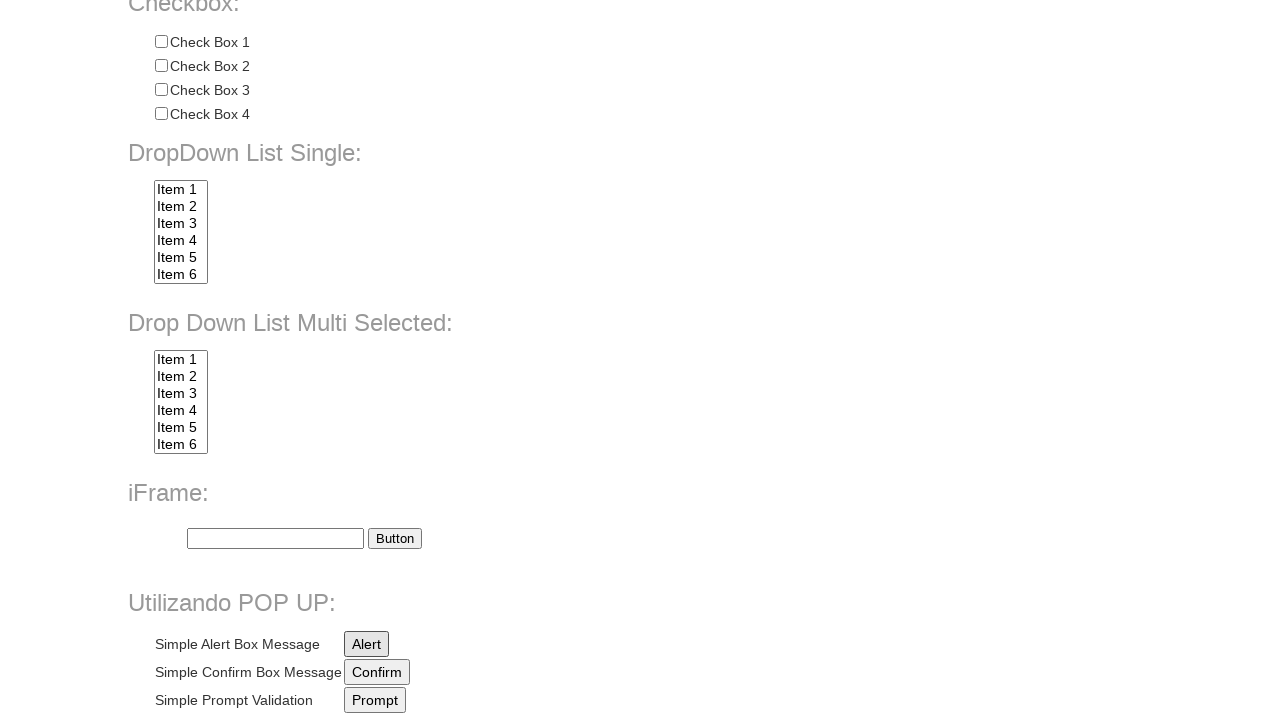

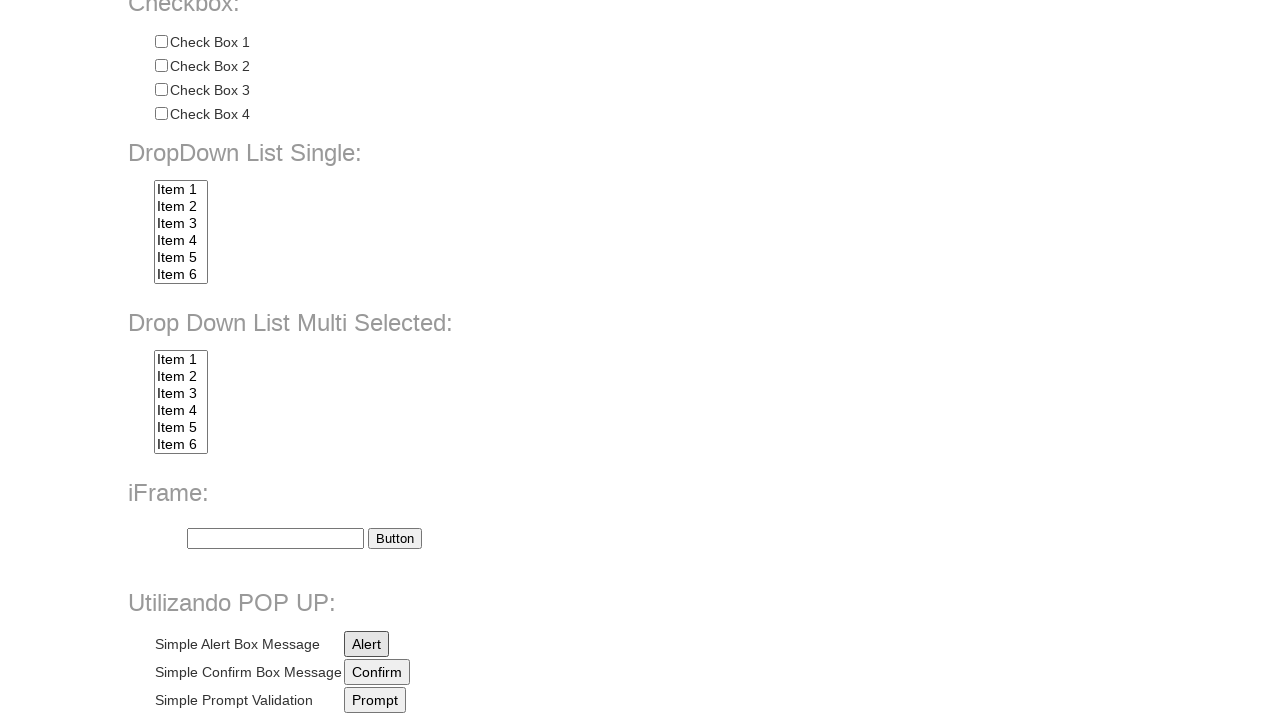